Clicks radio button 1 and verifies its selection status and properties

Starting URL: https://rahulshettyacademy.com/AutomationPractice/

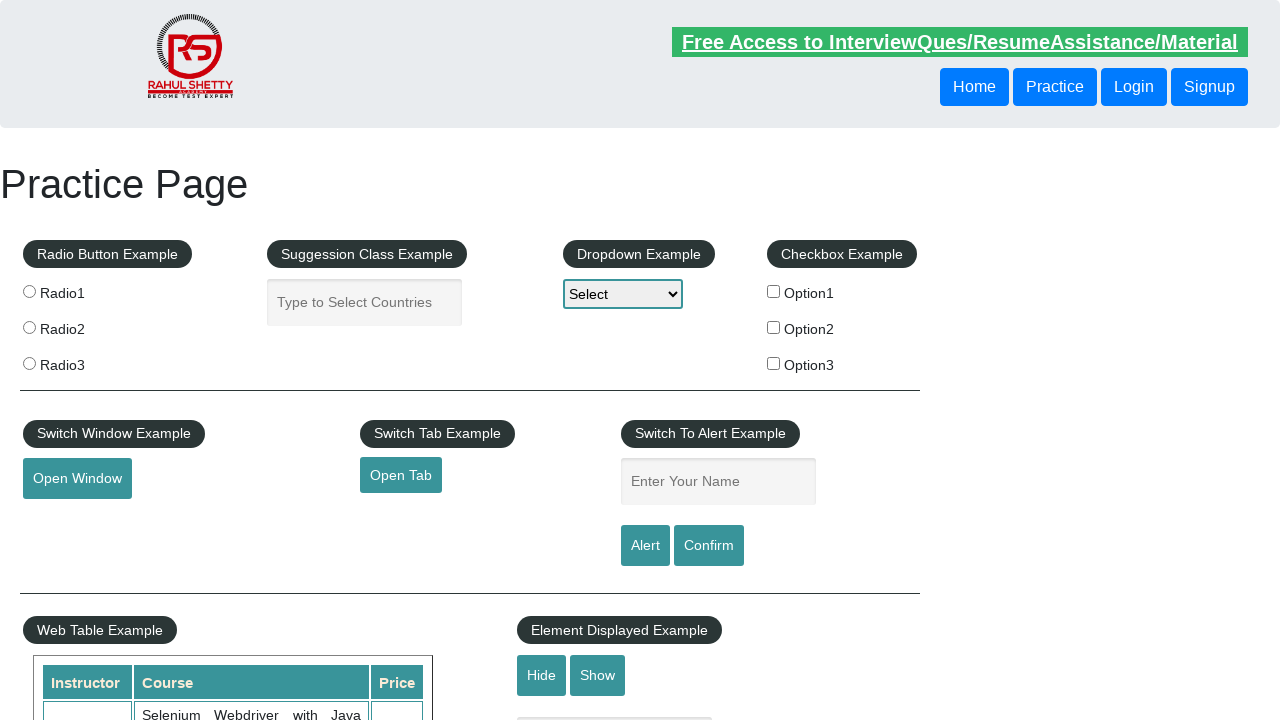

Clicked radio button 1 at (29, 291) on input[value='radio1']
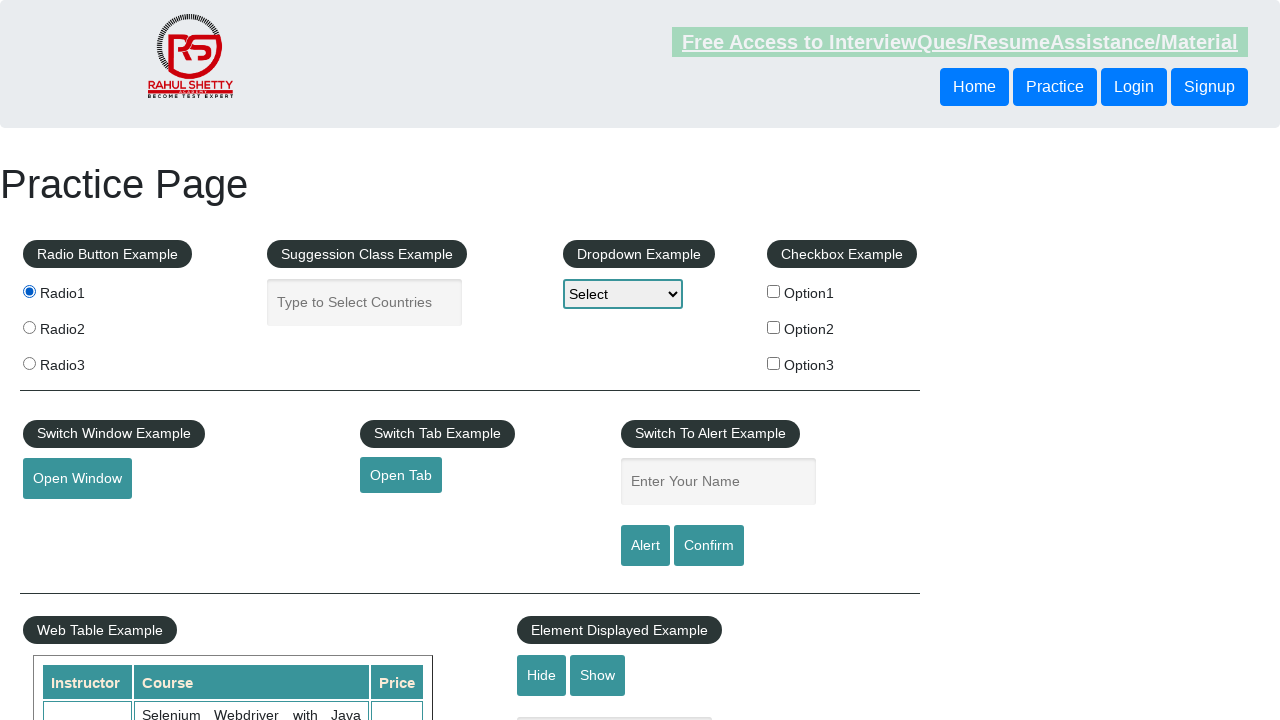

Waited 1000ms for action to complete
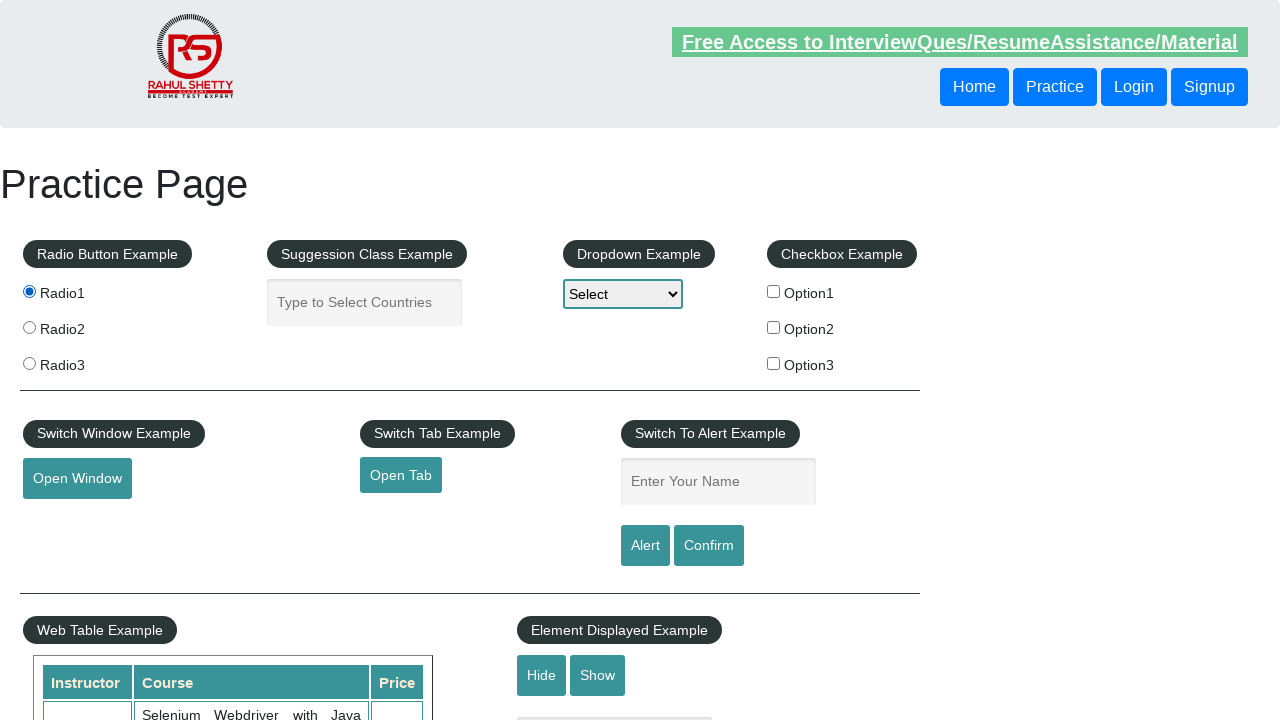

Verified radio button 1 selection status: True
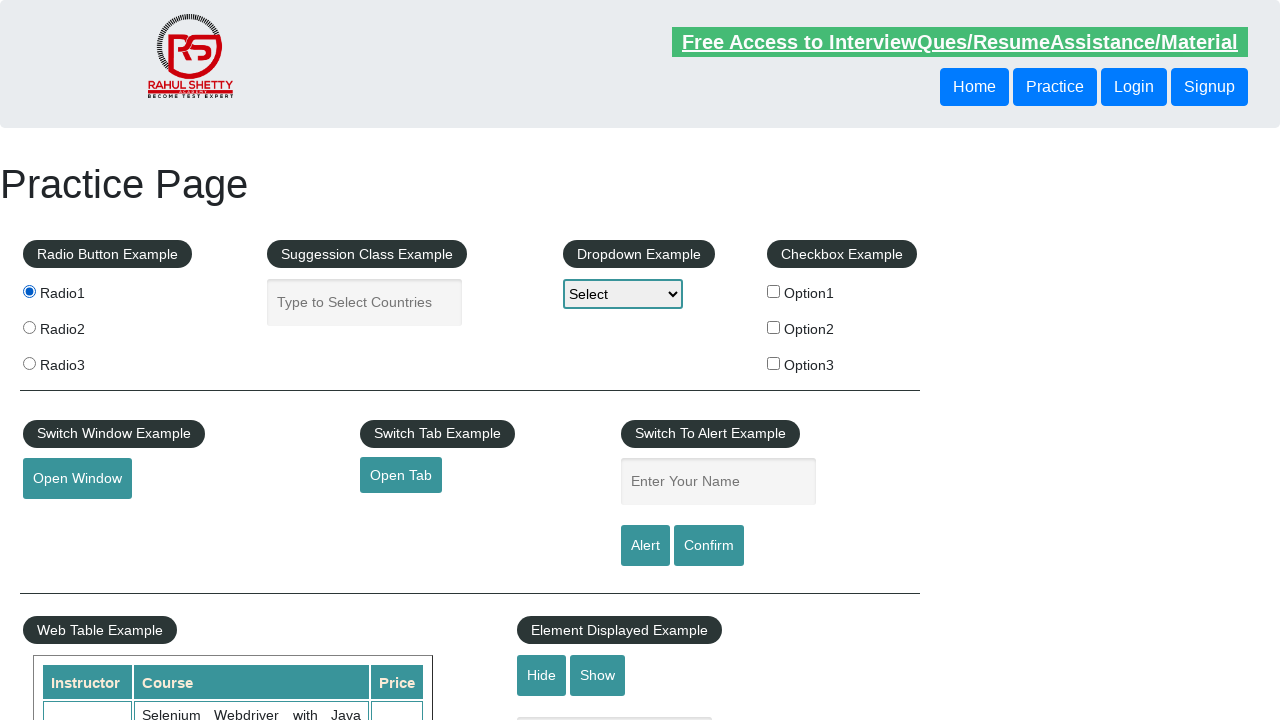

Retrieved bounding box properties of radio button 1
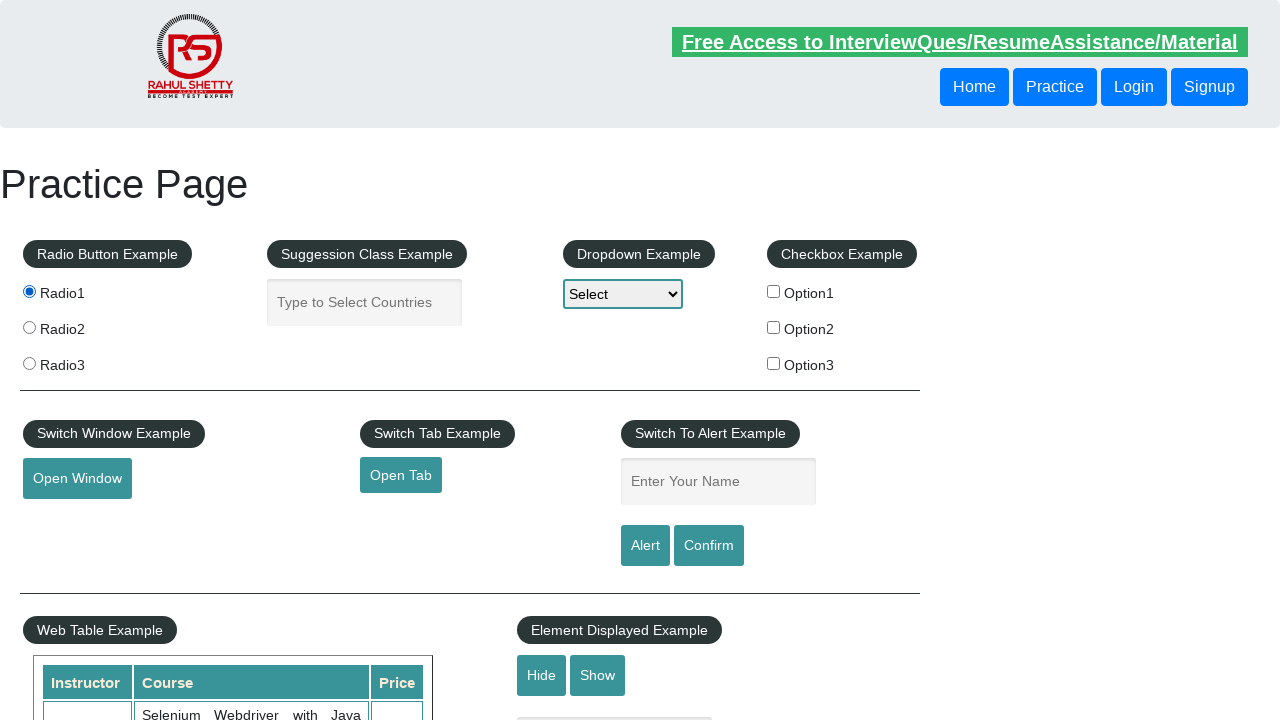

Radio button 1 properties - X: 22.796875, Y: 284.796875, Height: 13, Width: 13
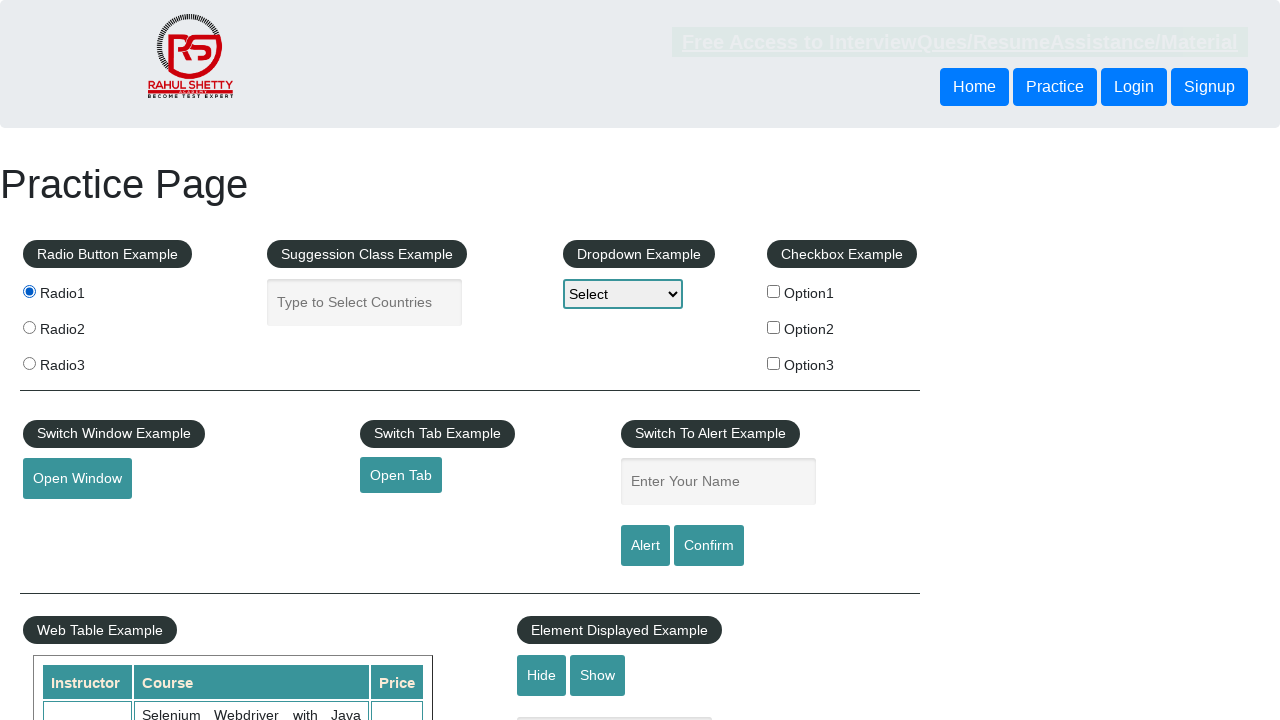

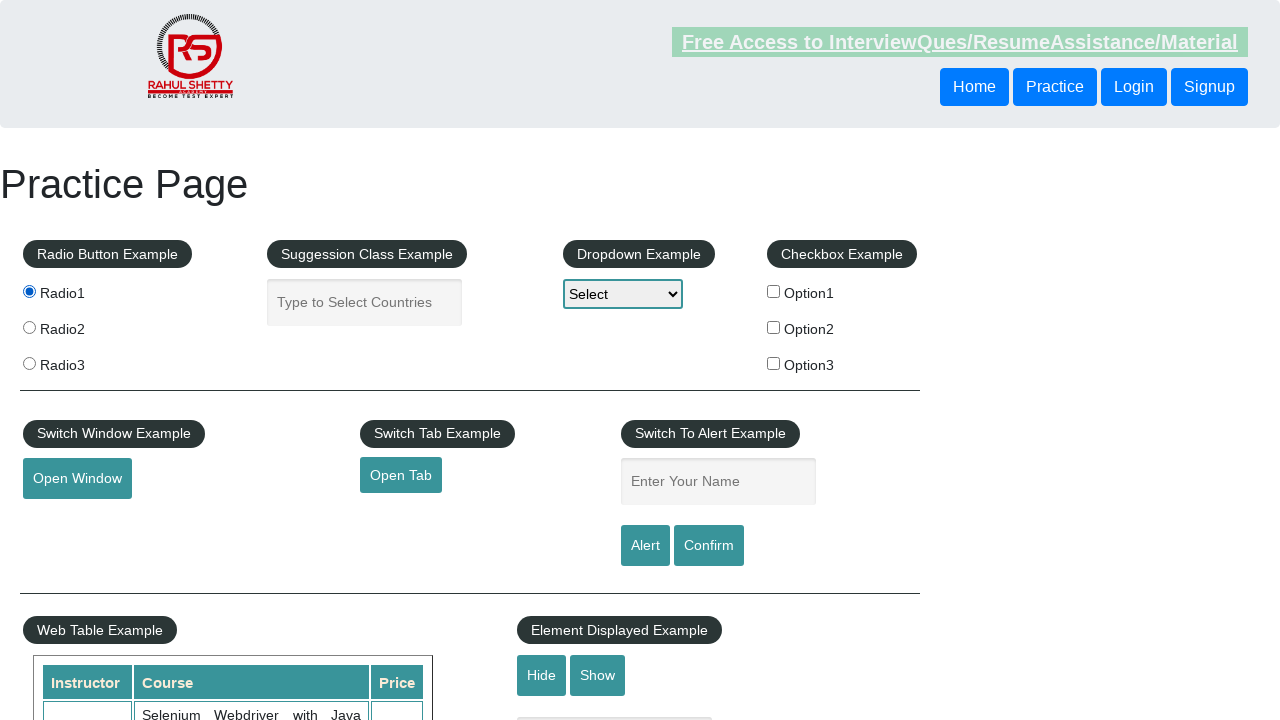